Opens the BrowserStack demo e-commerce site and maximizes the browser window

Starting URL: https://www.bstackdemo.com/

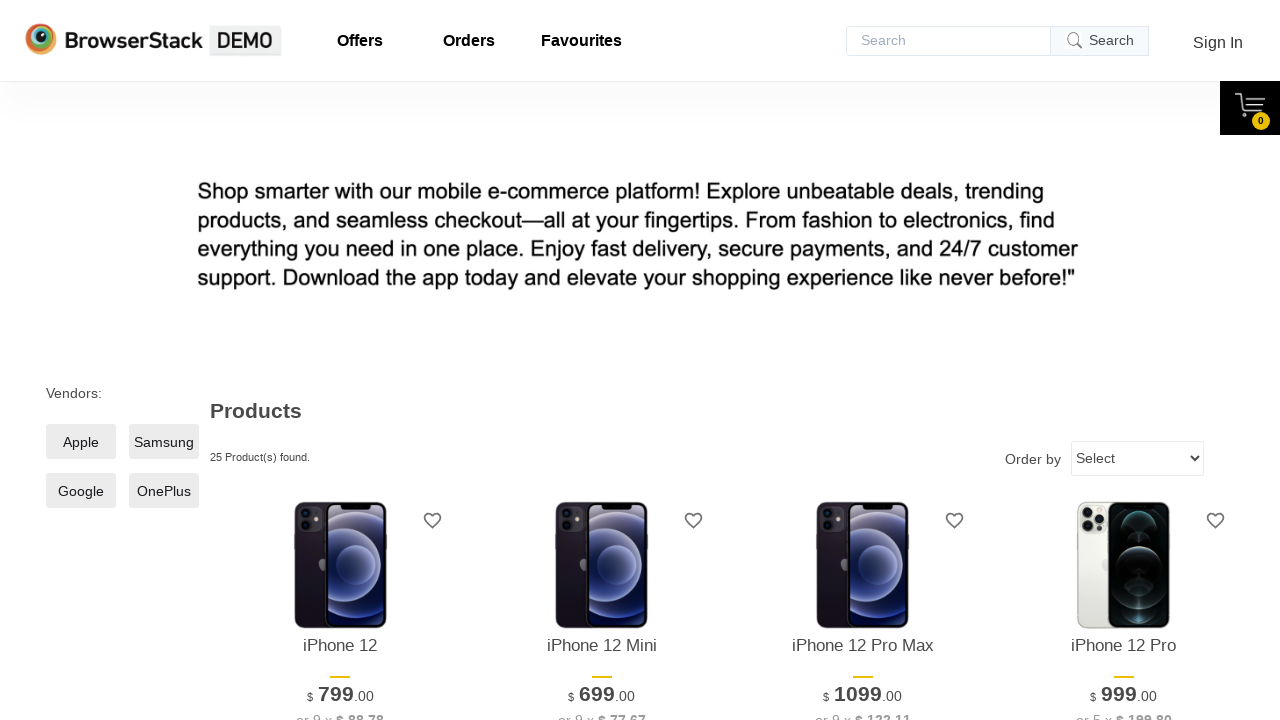

Navigated to BrowserStack demo e-commerce site
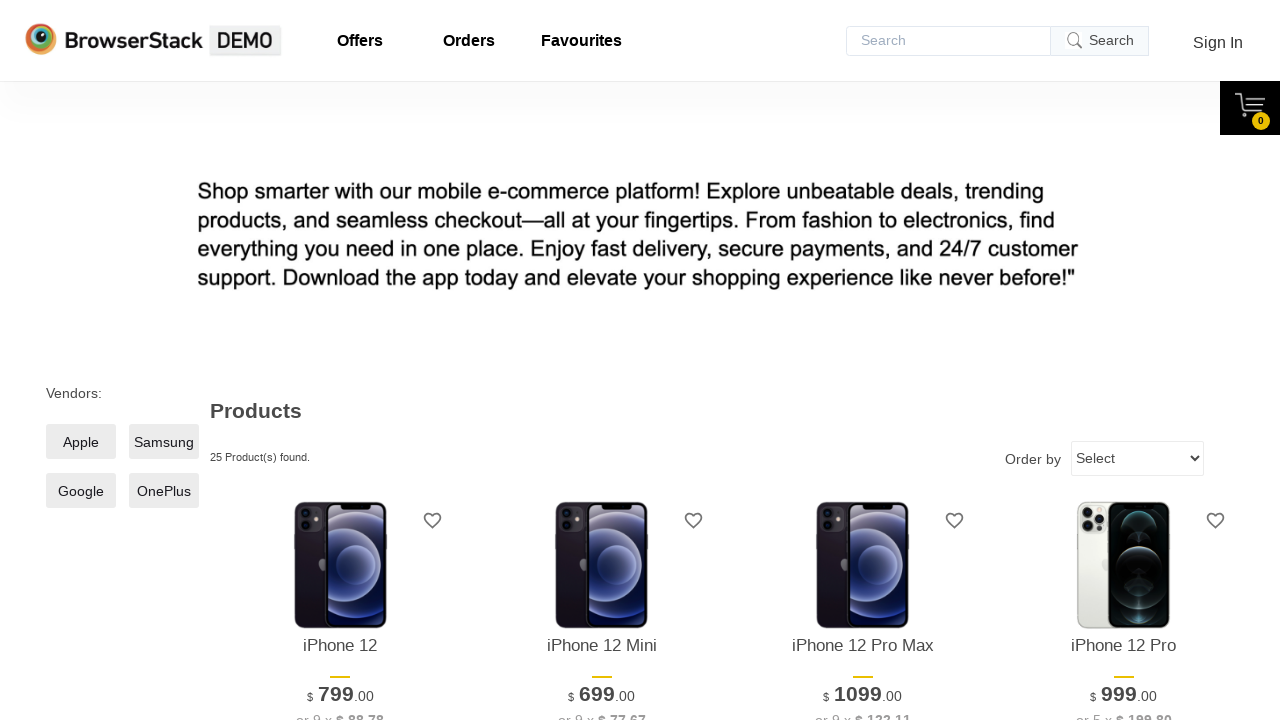

Maximized browser window to 1920x1080
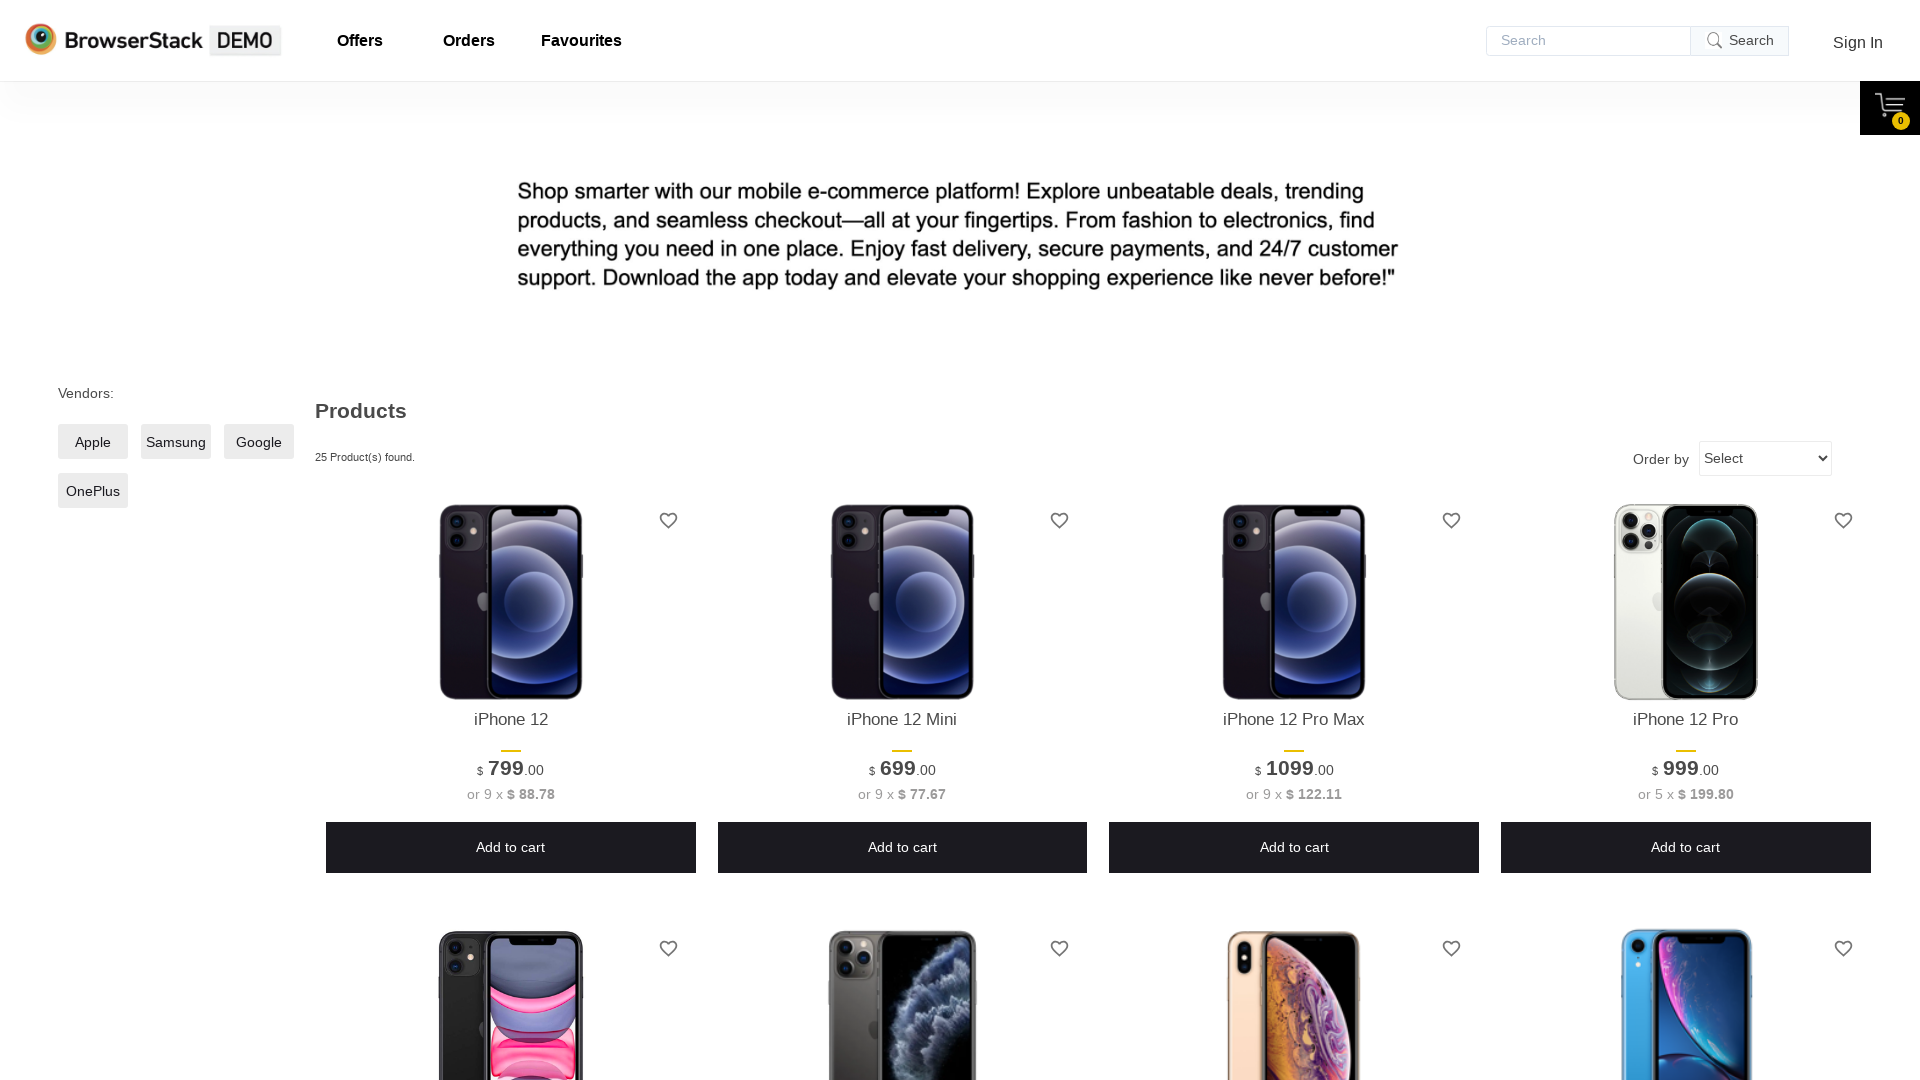

Page fully loaded (DOM content loaded)
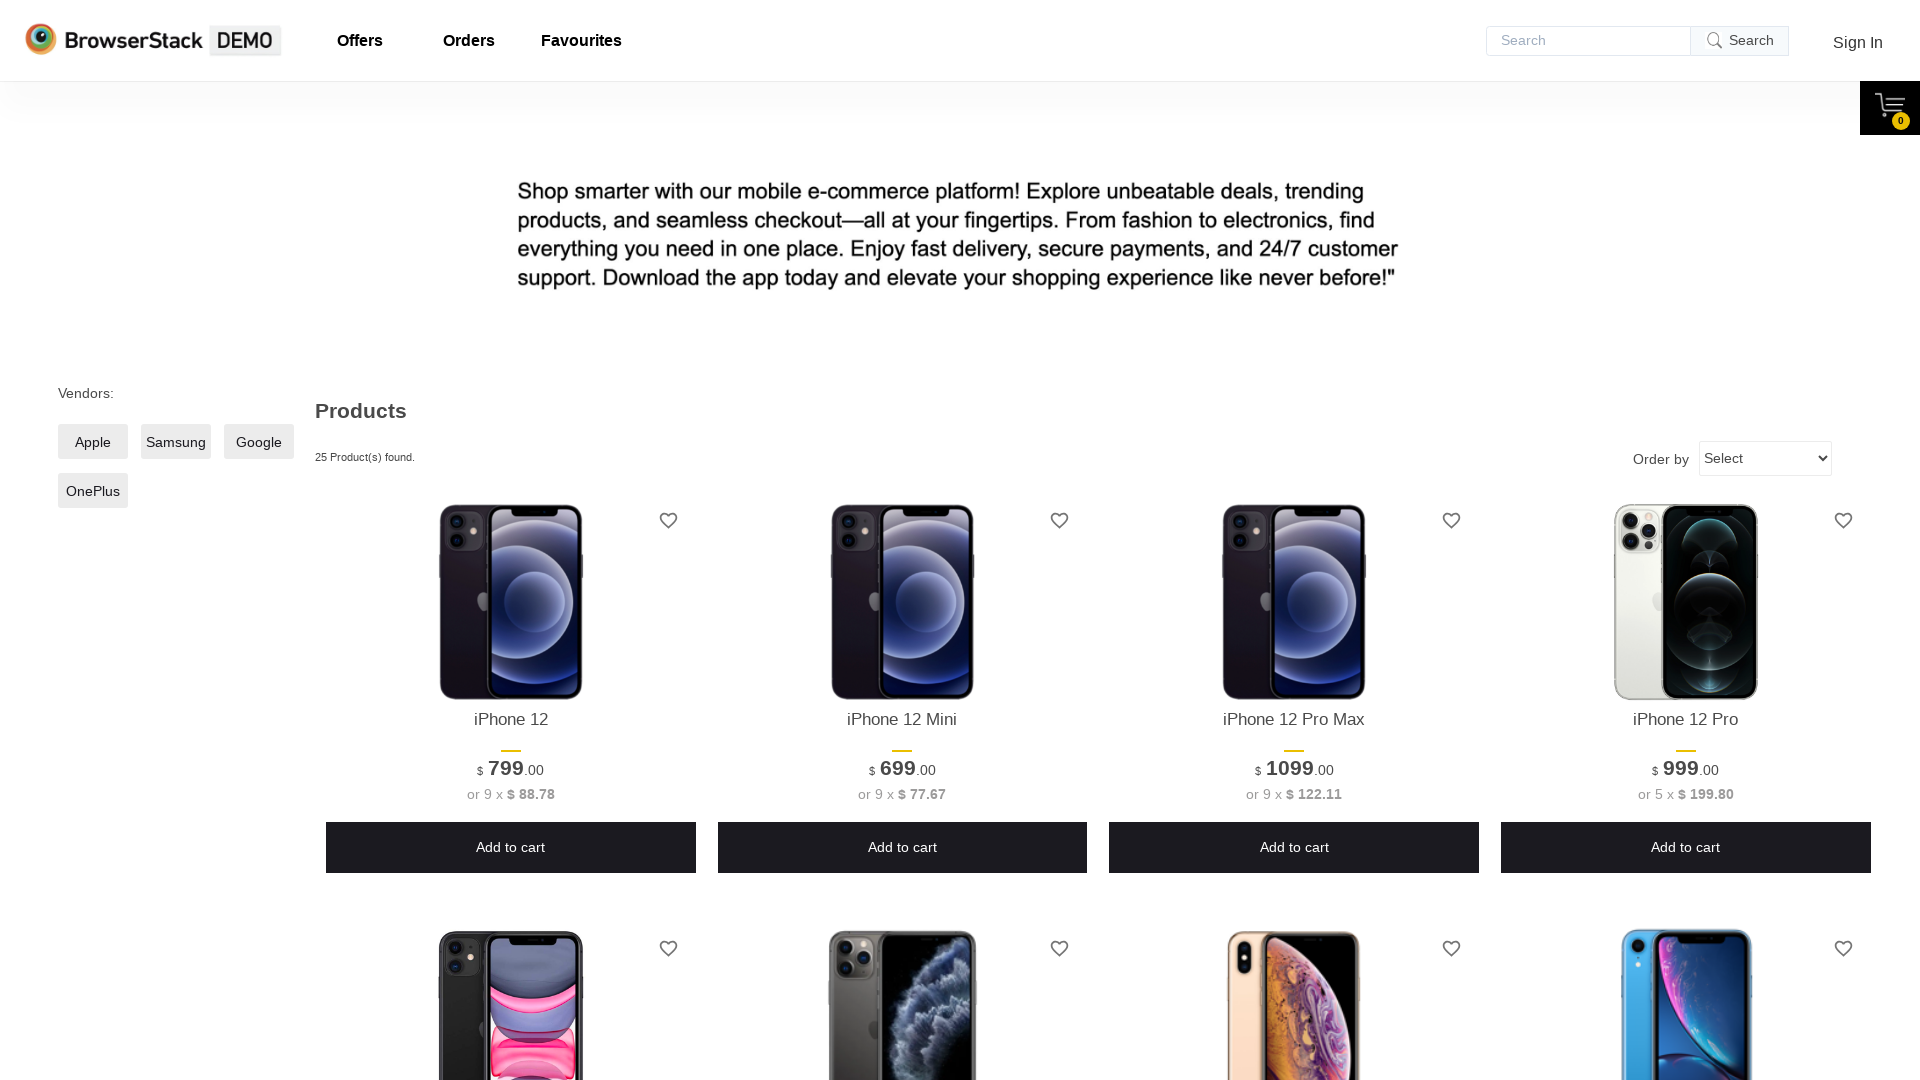

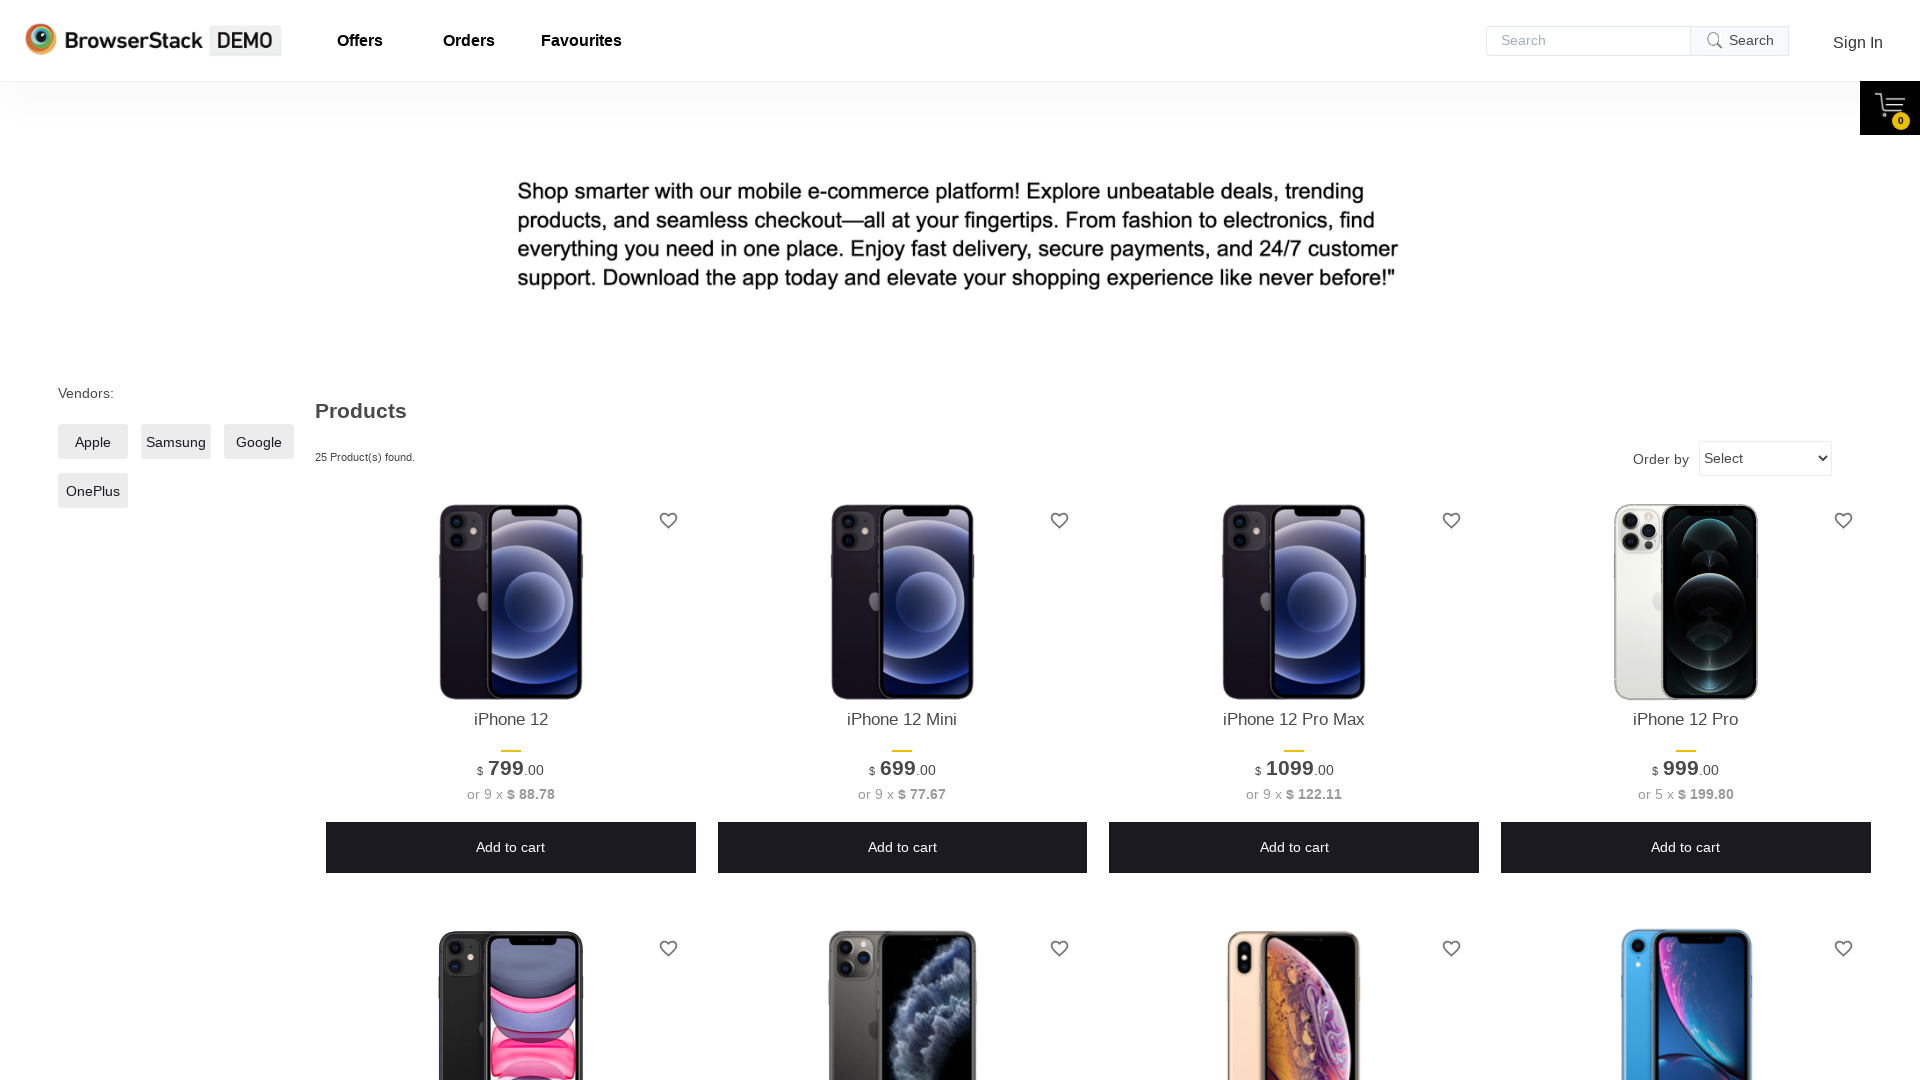